Tests a practice form submission on Rahul Shetty Academy's Angular practice site by filling in name, email, password fields, checking a checkbox, selecting a radio button, submitting the form, and verifying the success message.

Starting URL: https://rahulshettyacademy.com/angularpractice/

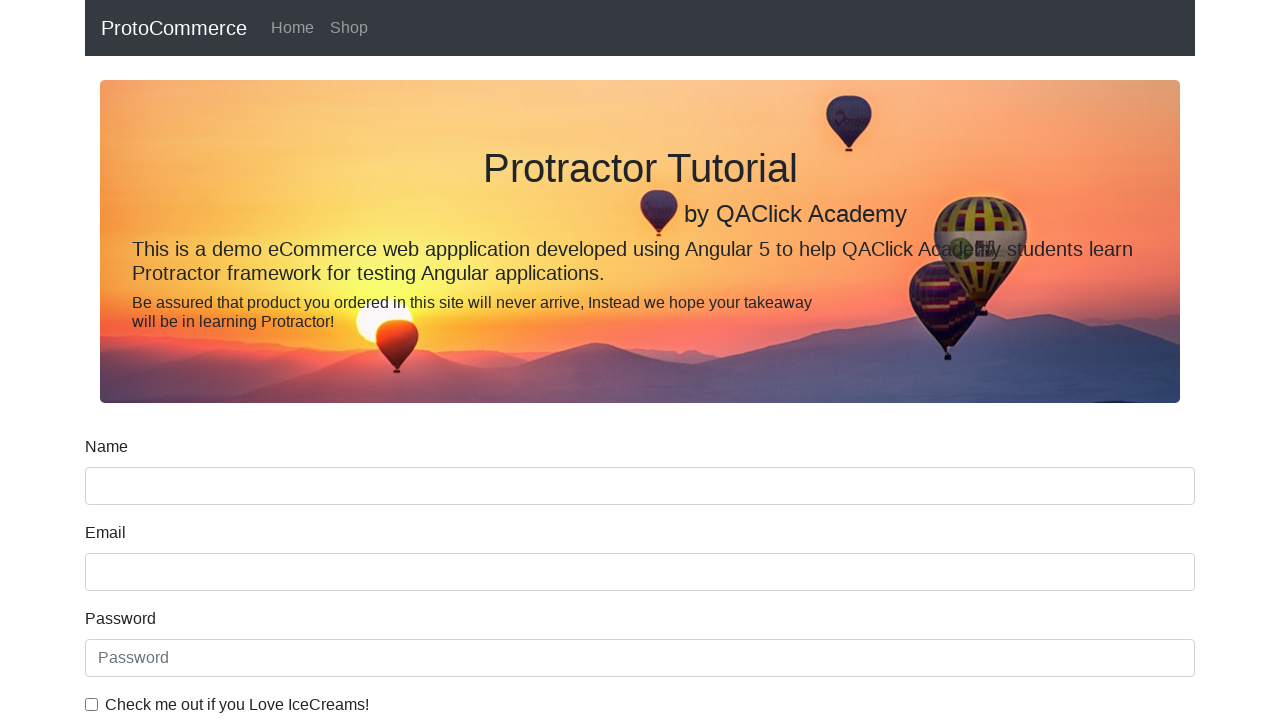

Filled name field with 'Ketan' on input[name='name']
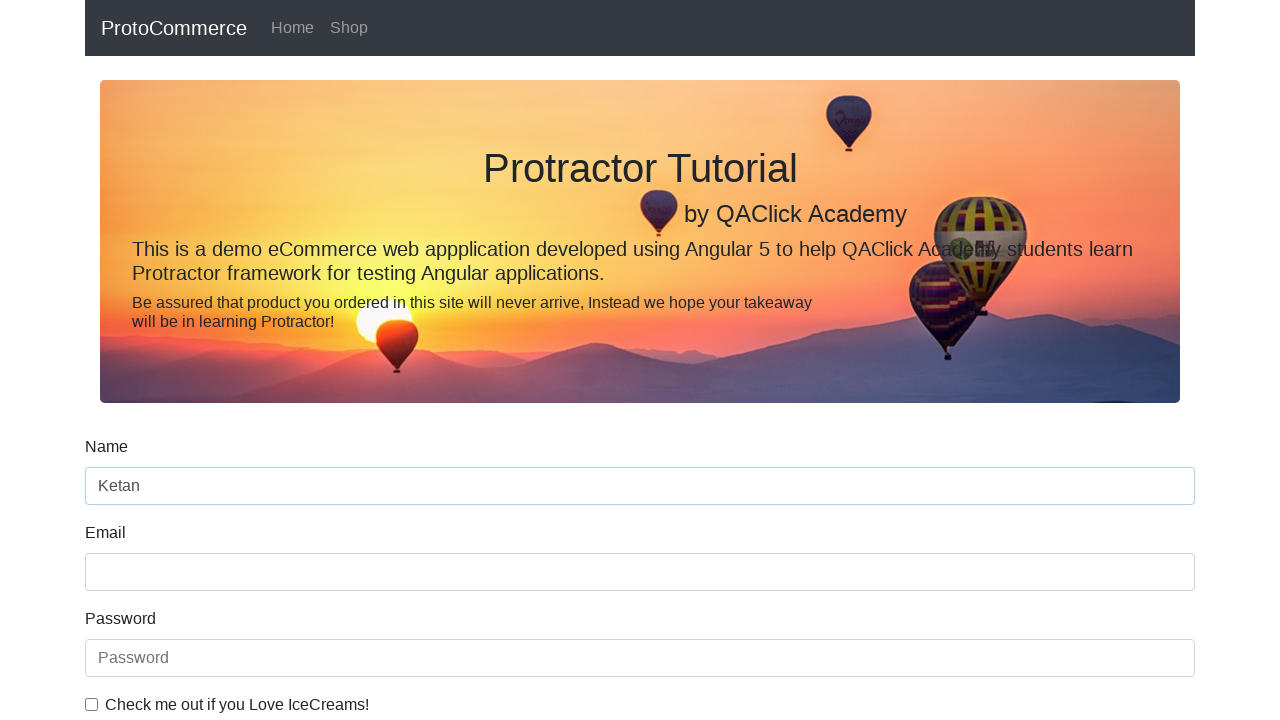

Filled email field with 'test@gmail.com' on input[name='email']
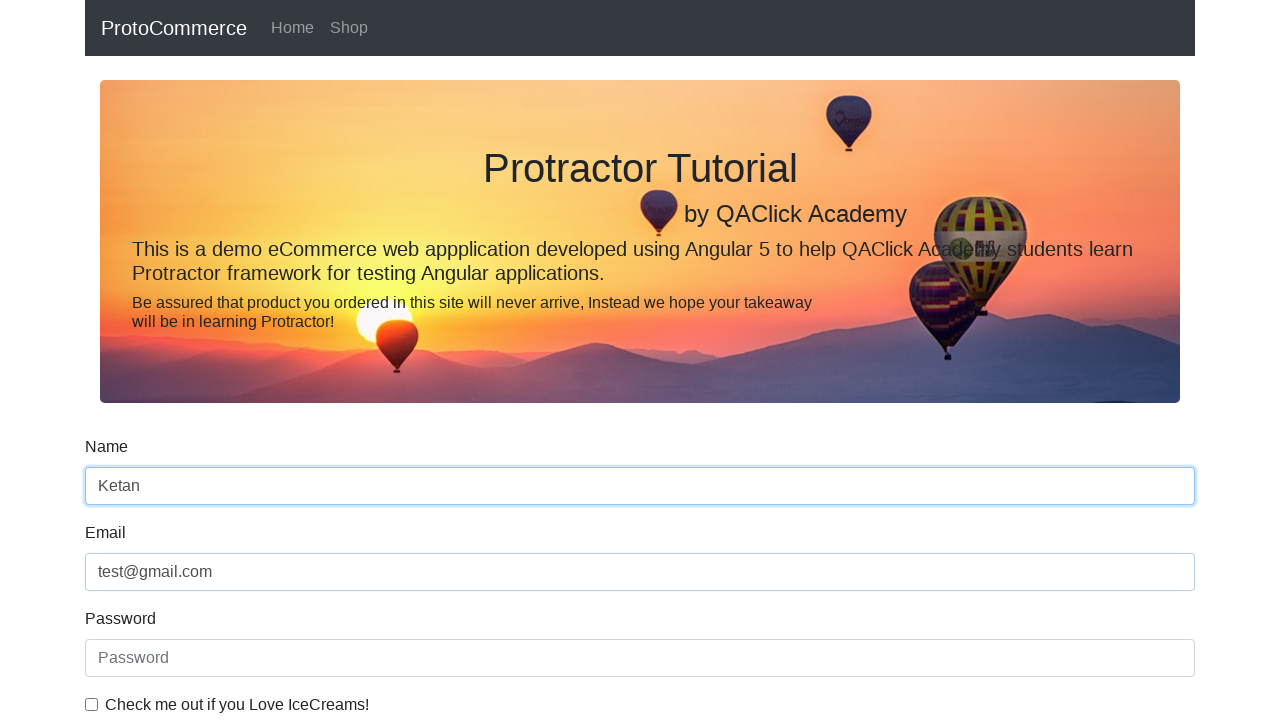

Filled password field with '123' on #exampleInputPassword1
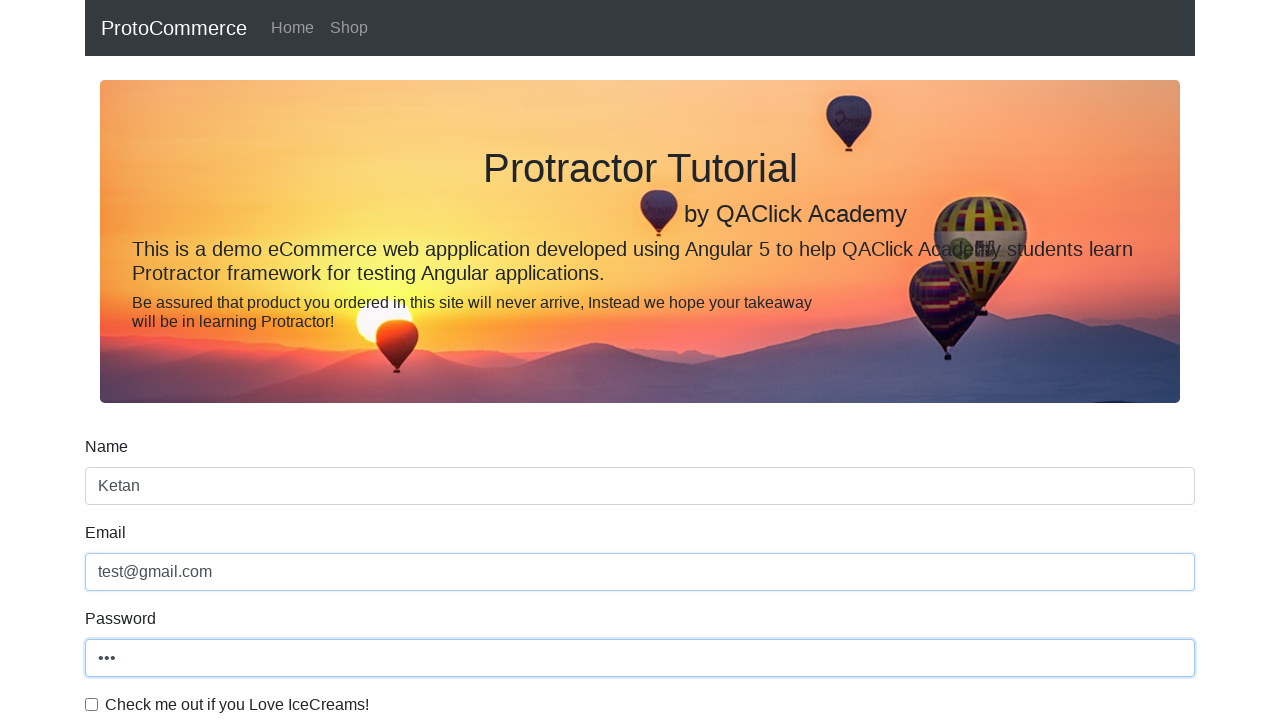

Checked the example checkbox at (92, 704) on #exampleCheck1
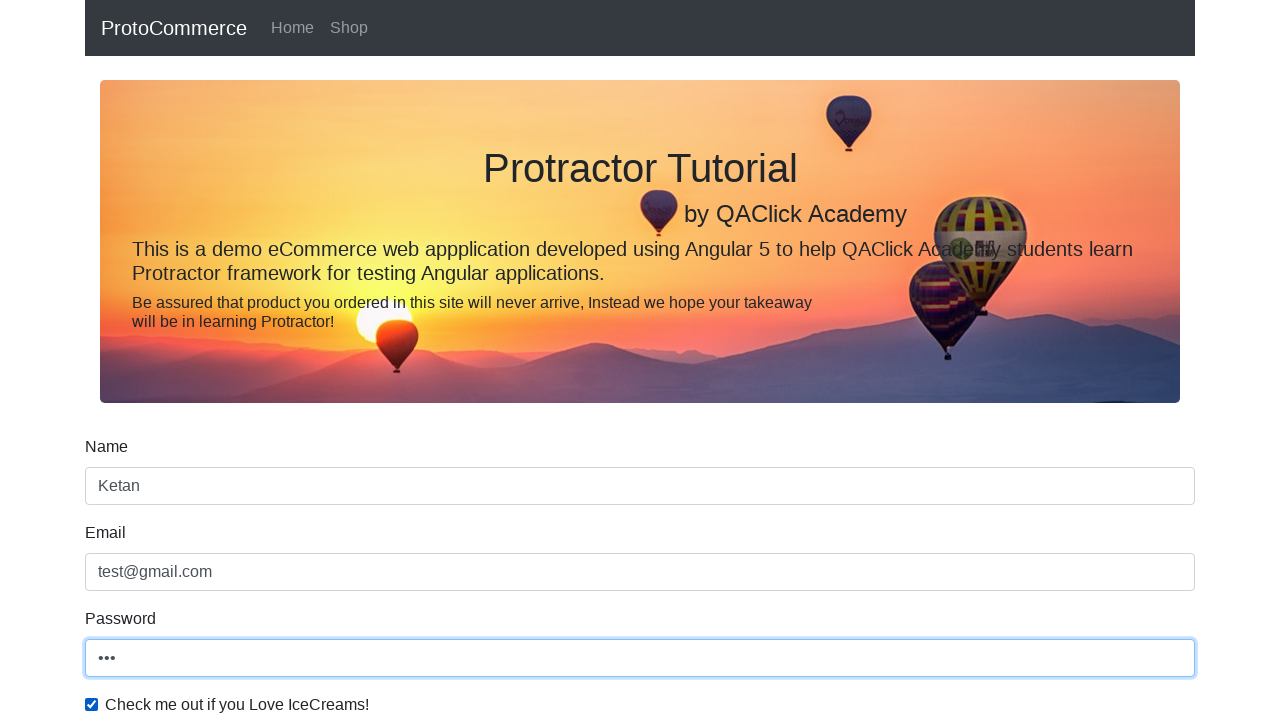

Selected the second radio button option at (326, 360) on input#inlineRadio2
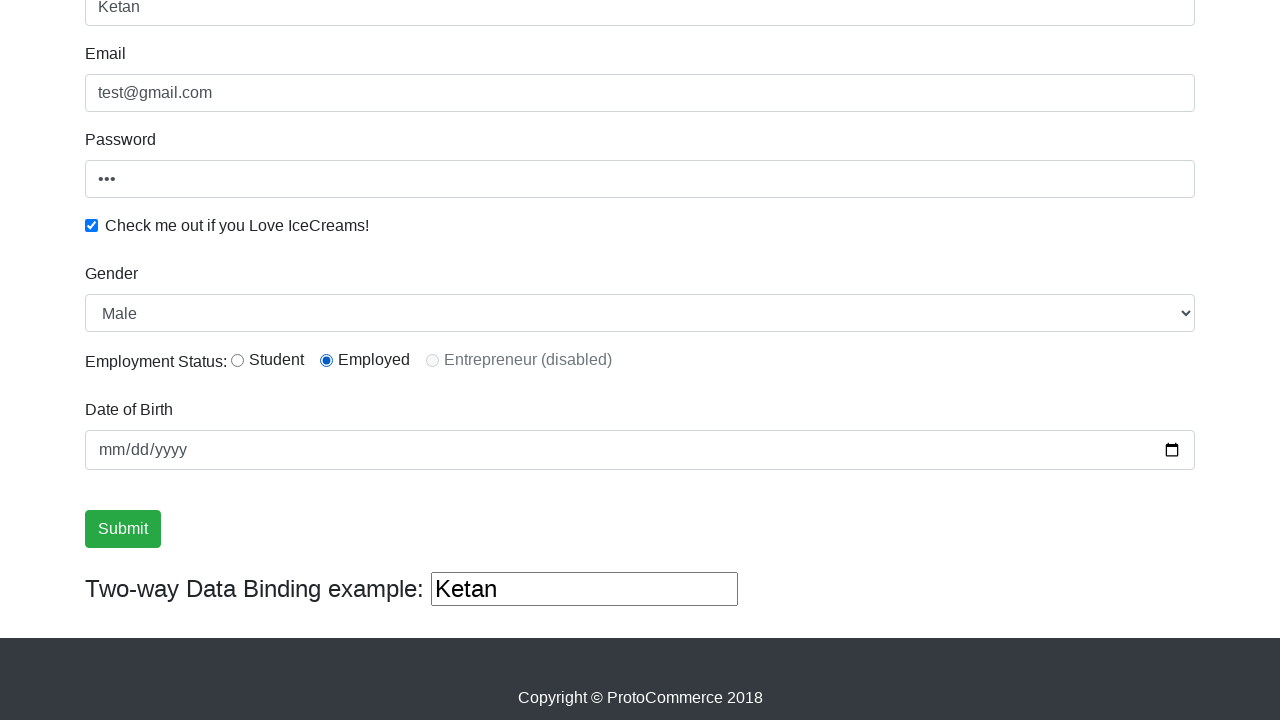

Clicked the form submit button at (123, 529) on input[type='submit']
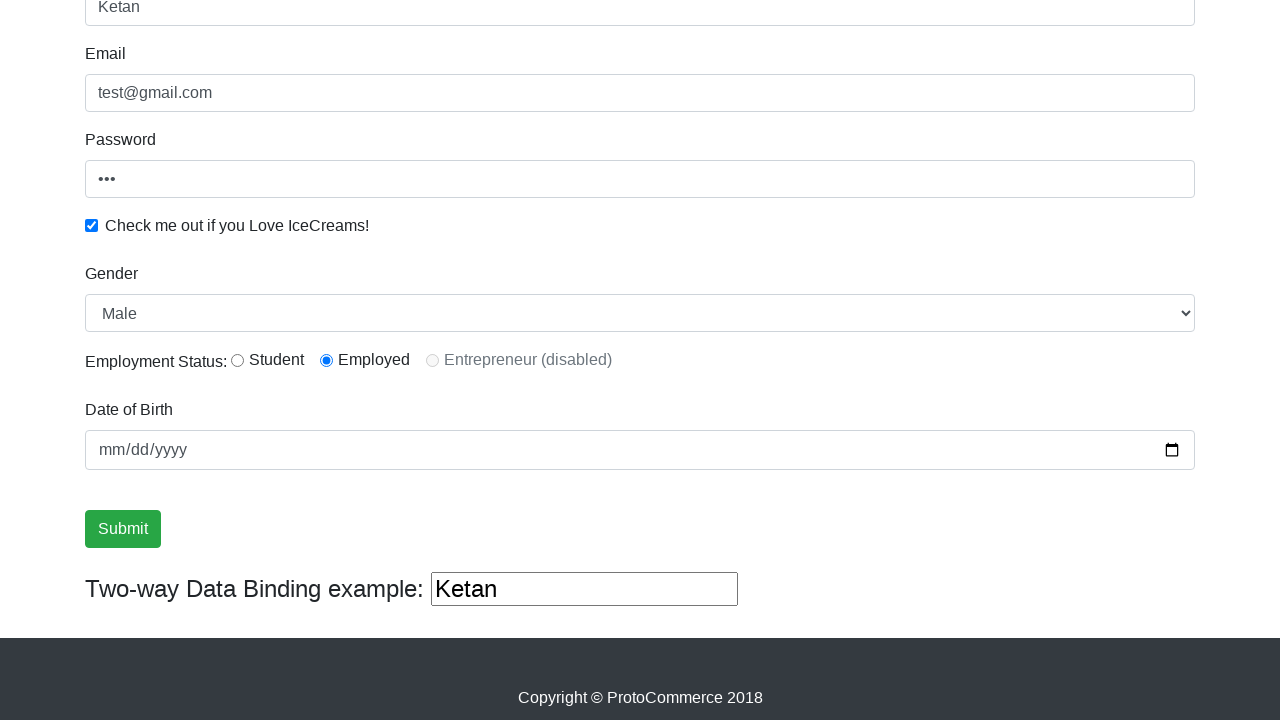

Cleared the third text input field on (//input[@type='text'])[3]
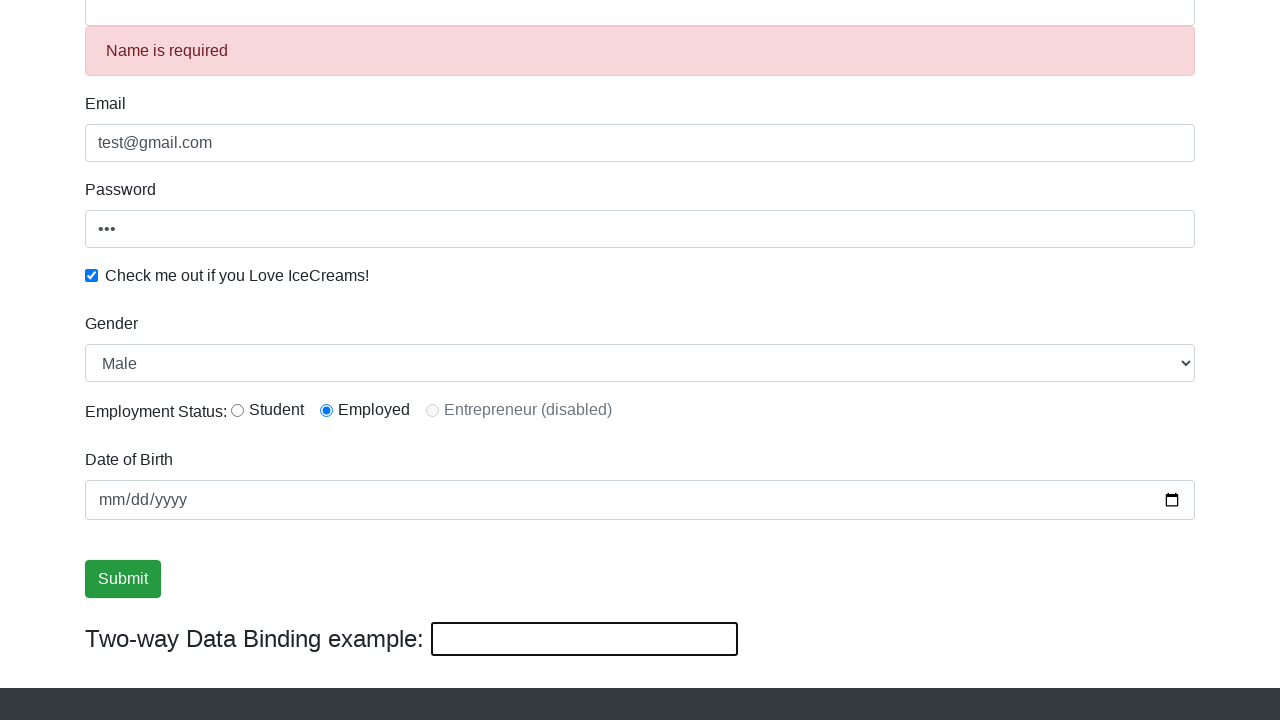

Filled the third text input field with 'testKetan' on (//input[@type='text'])[3]
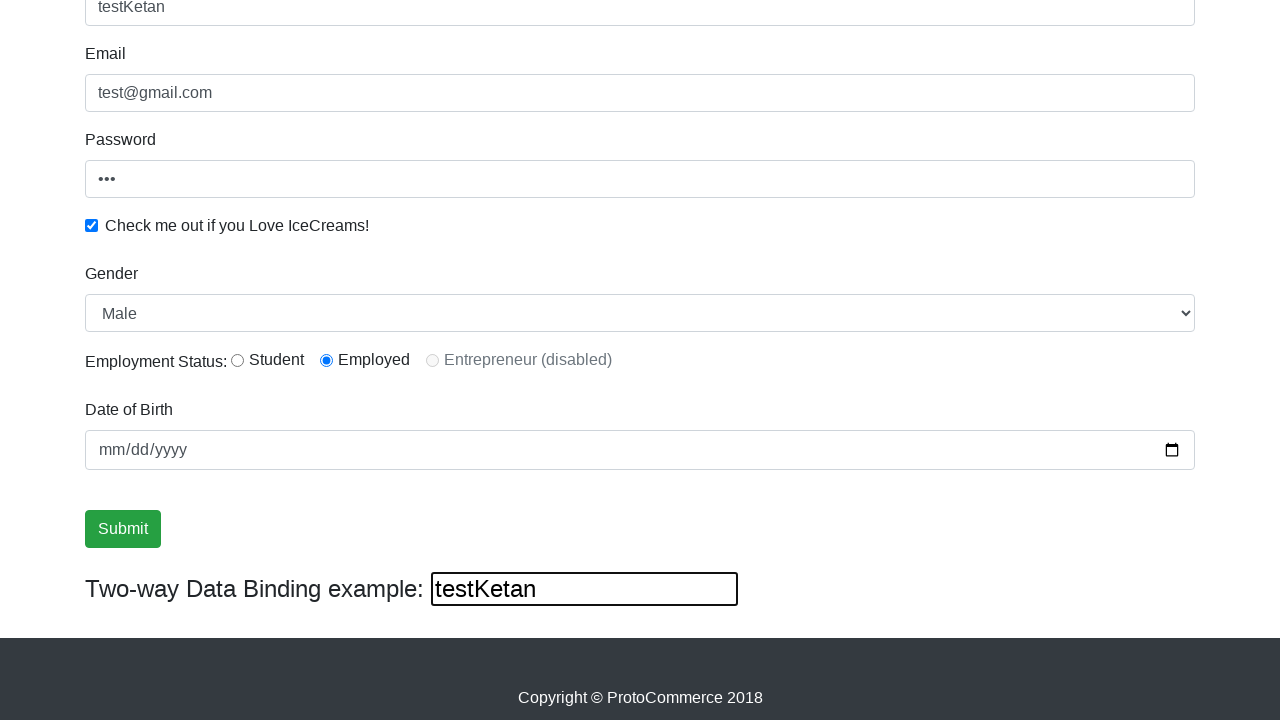

Success message element loaded
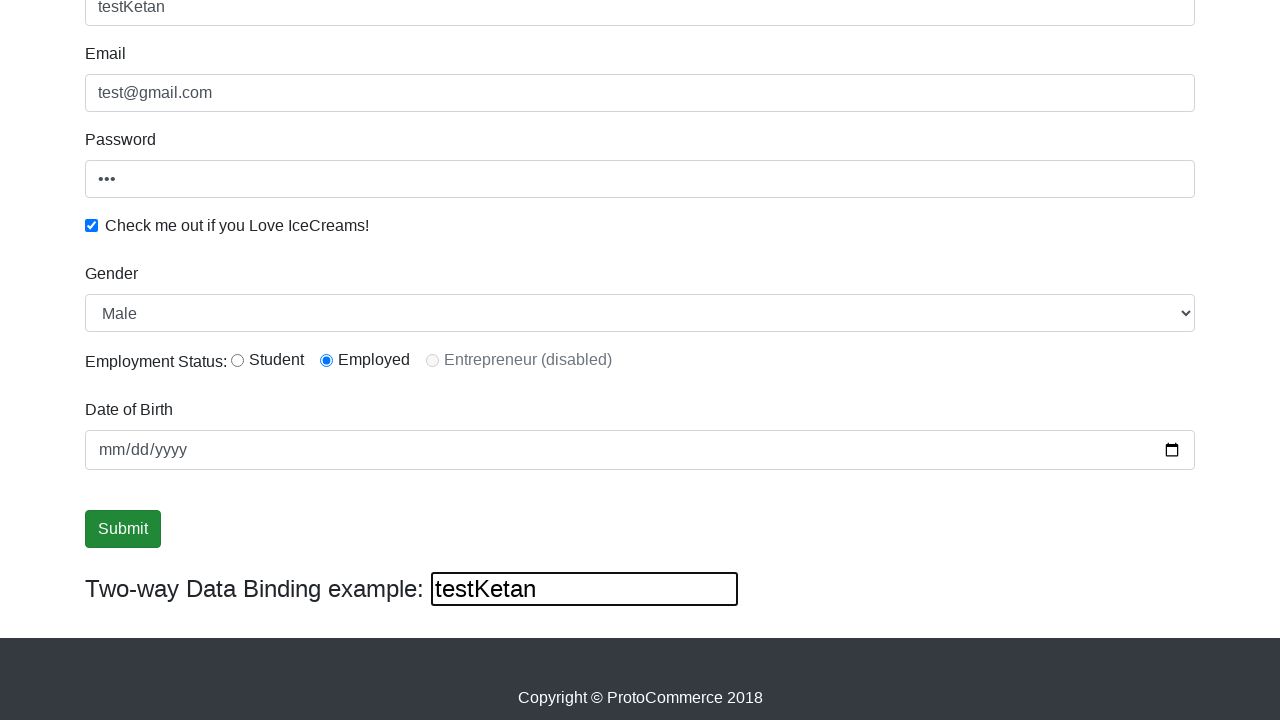

Verified 'Success' text is present in the success message
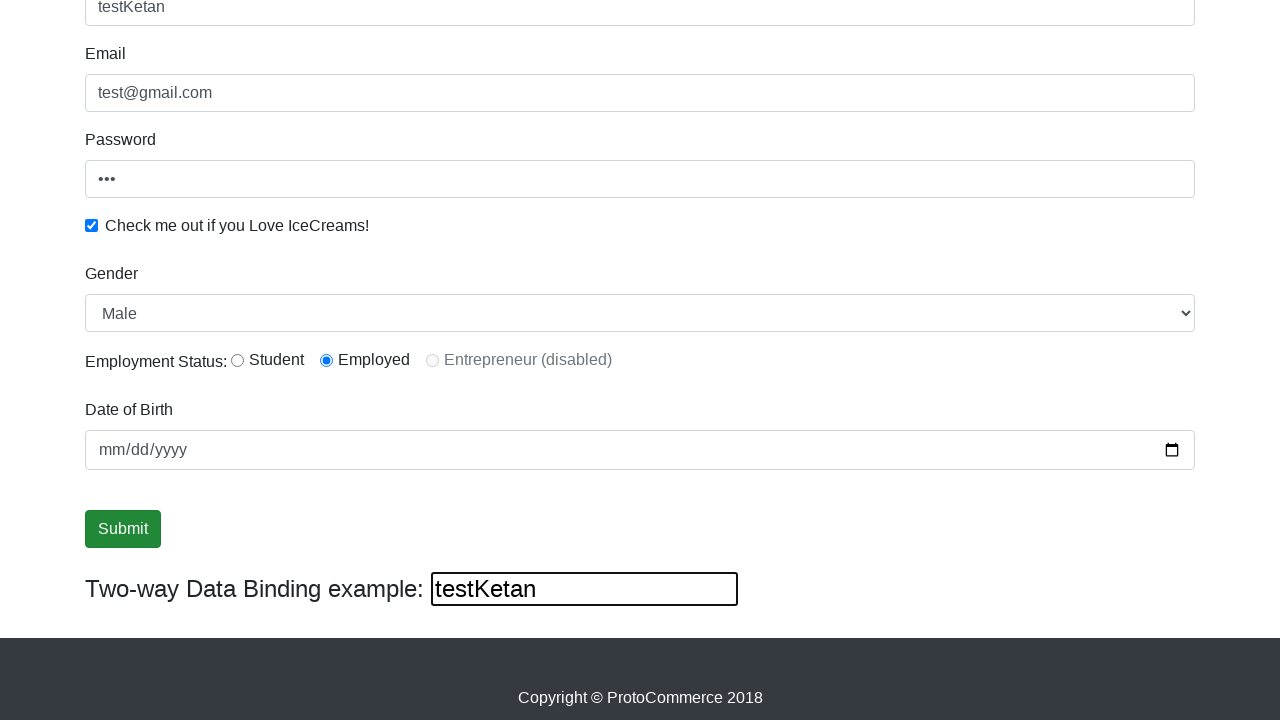

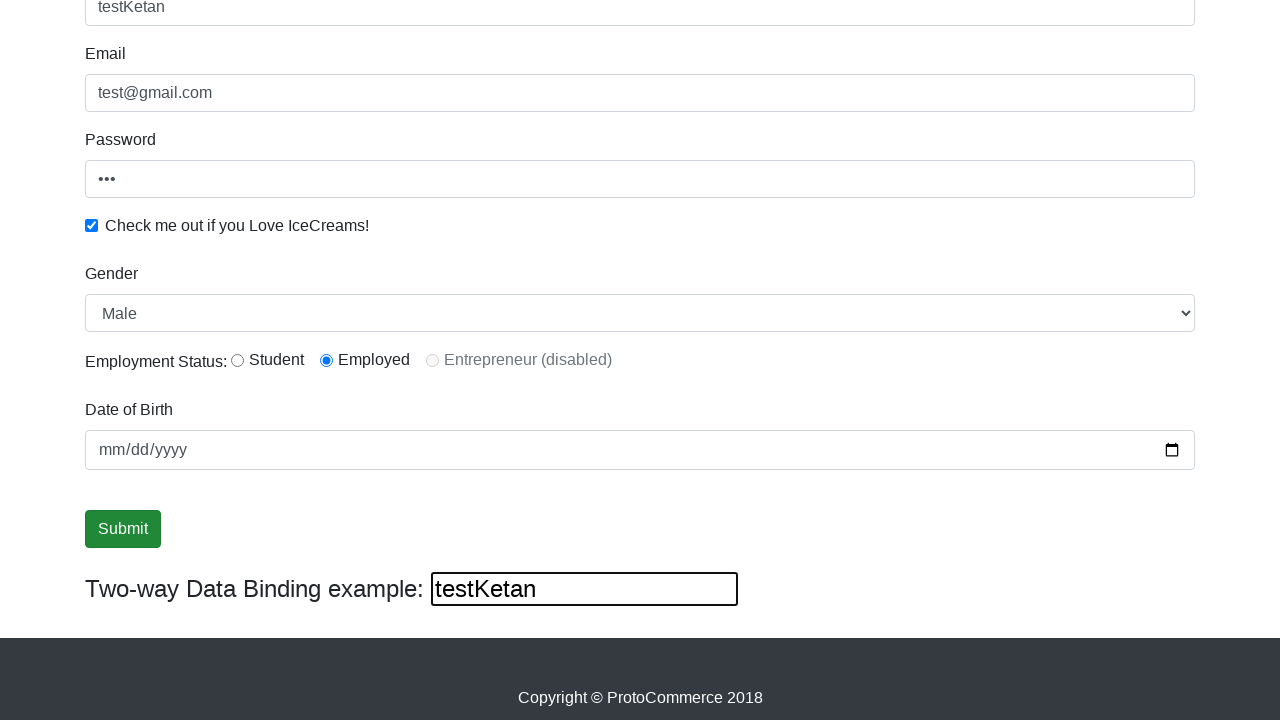